Tests drag and drop functionality within an iframe by dragging an element from source to target location

Starting URL: http://jqueryui.com/droppable/#default

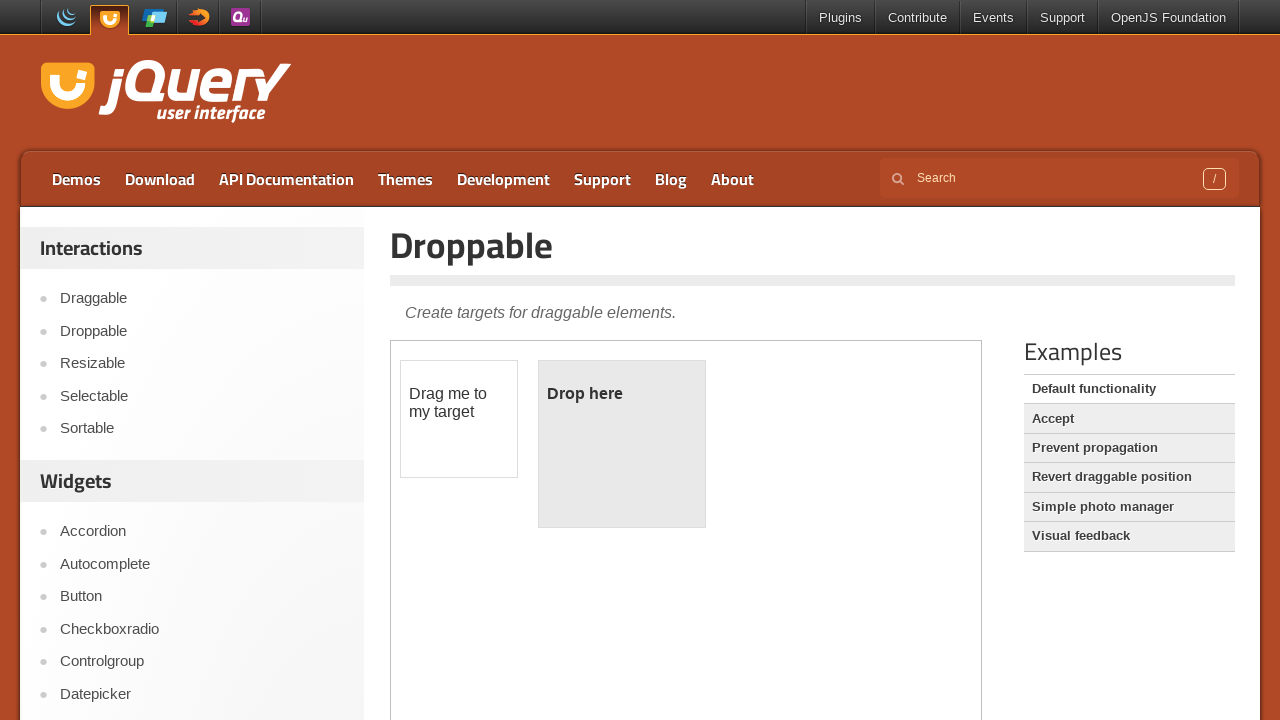

Located iframe containing drag and drop demo
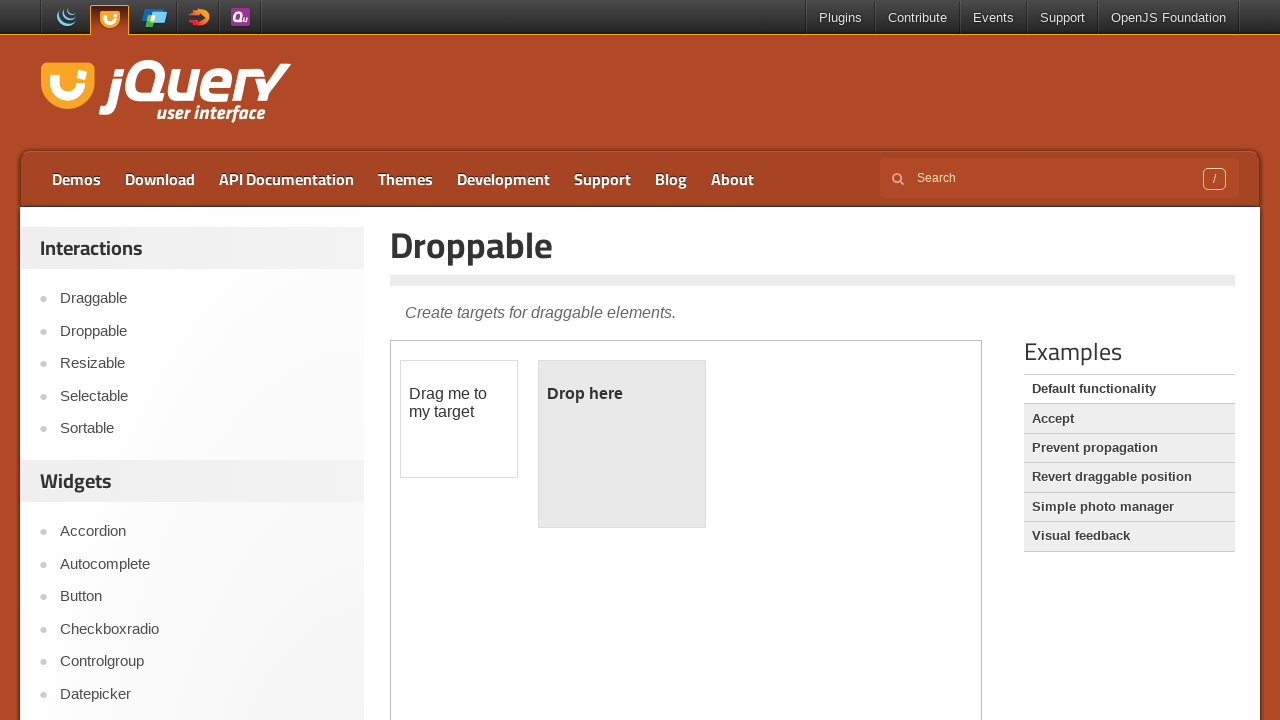

Located draggable element within iframe
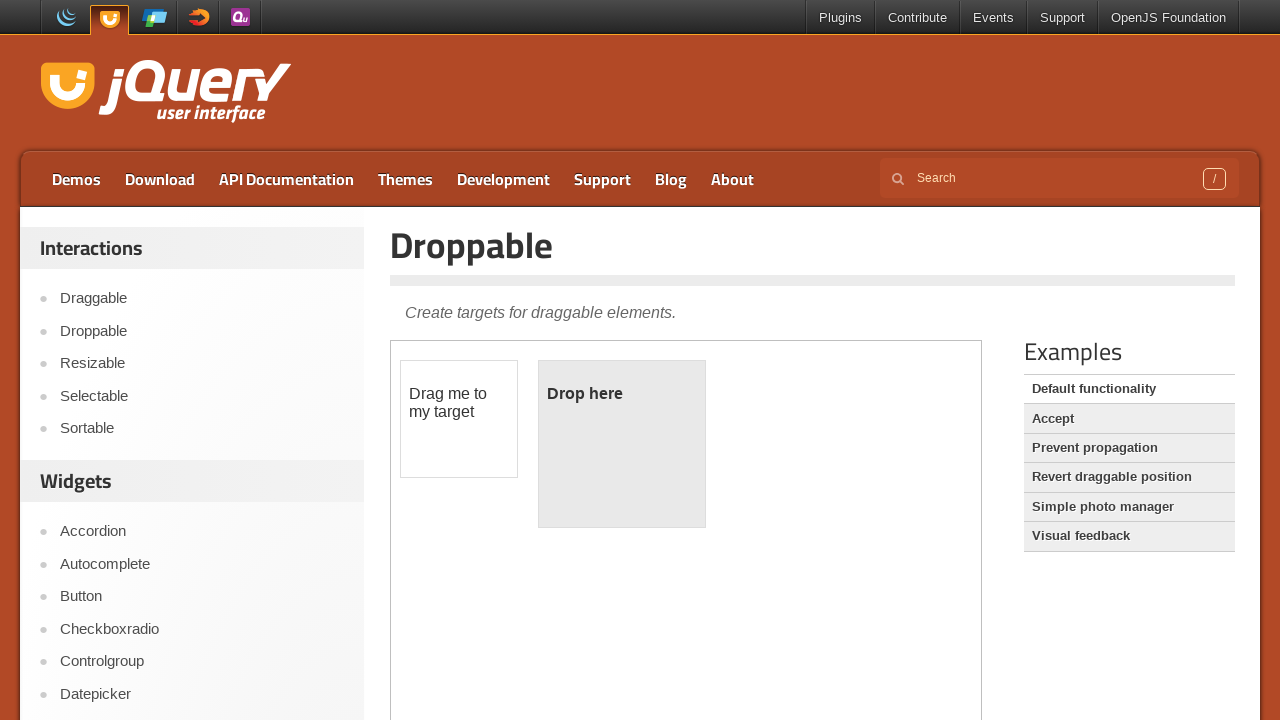

Located droppable target element within iframe
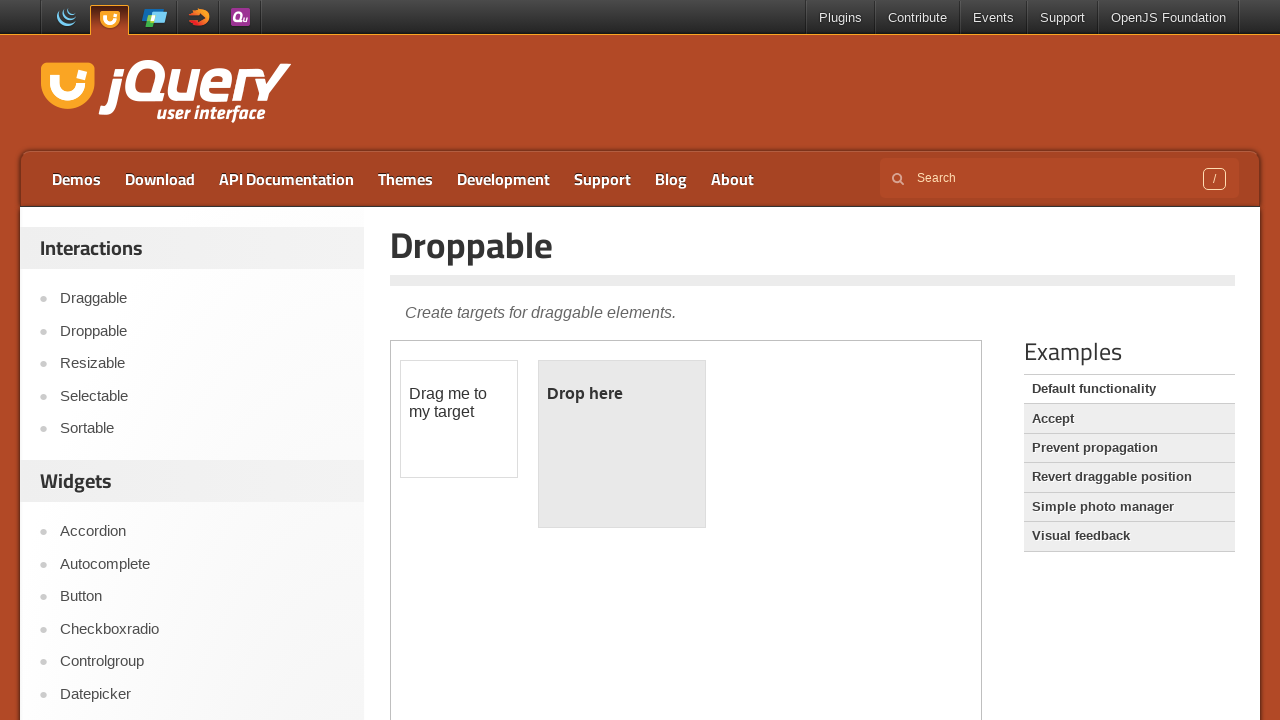

Dragged element from source to droppable target location at (622, 444)
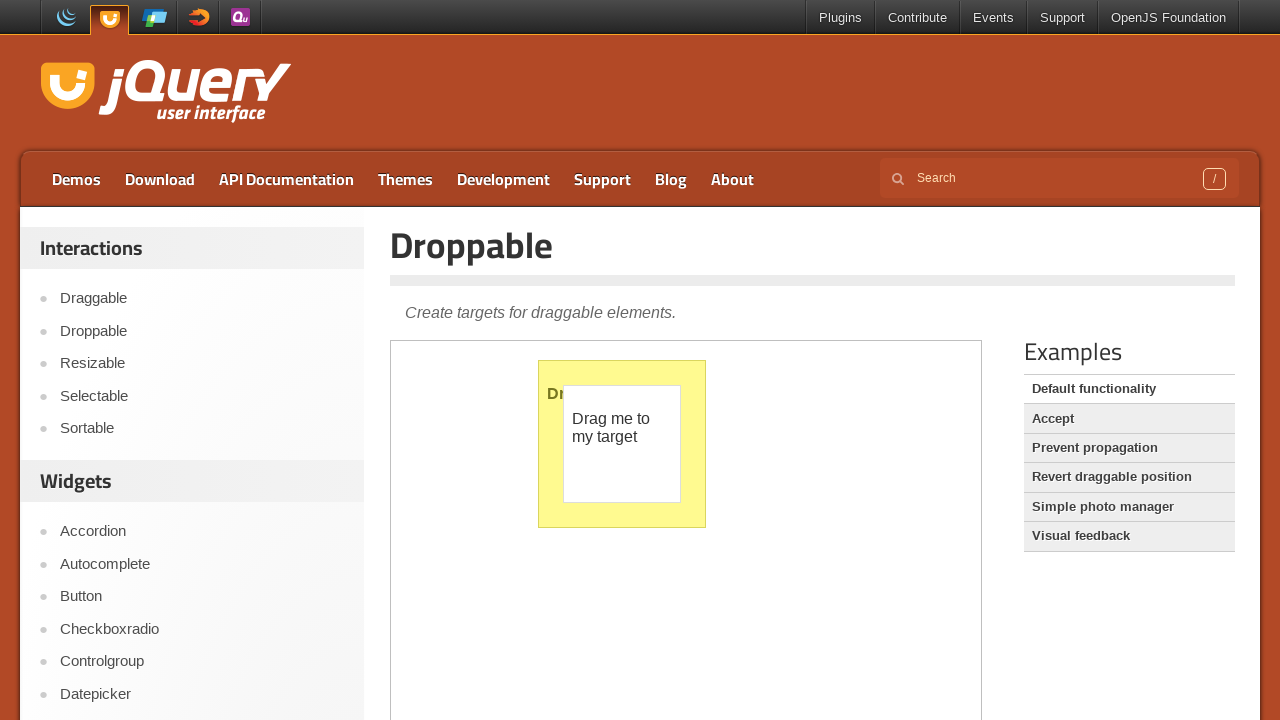

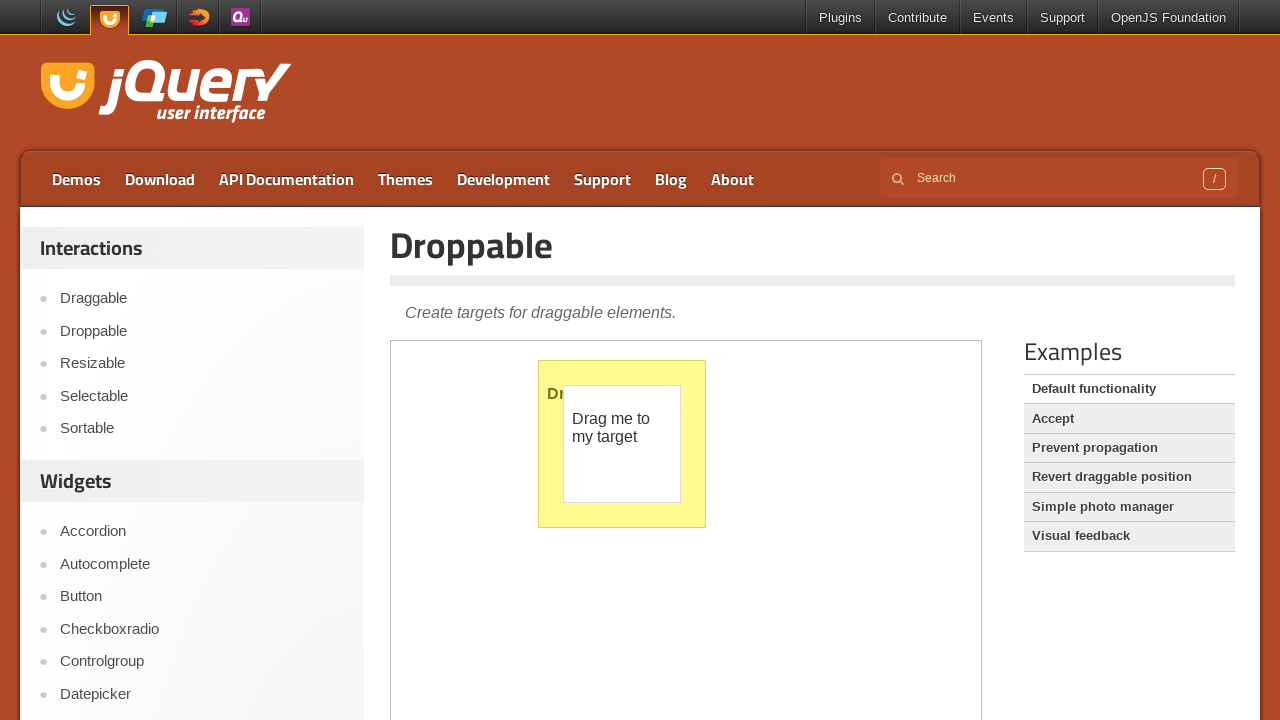